Tests an Angular e-commerce application by browsing products, selecting Selenium product, and adding it to cart

Starting URL: https://rahulshettyacademy.com/angularAppdemo/

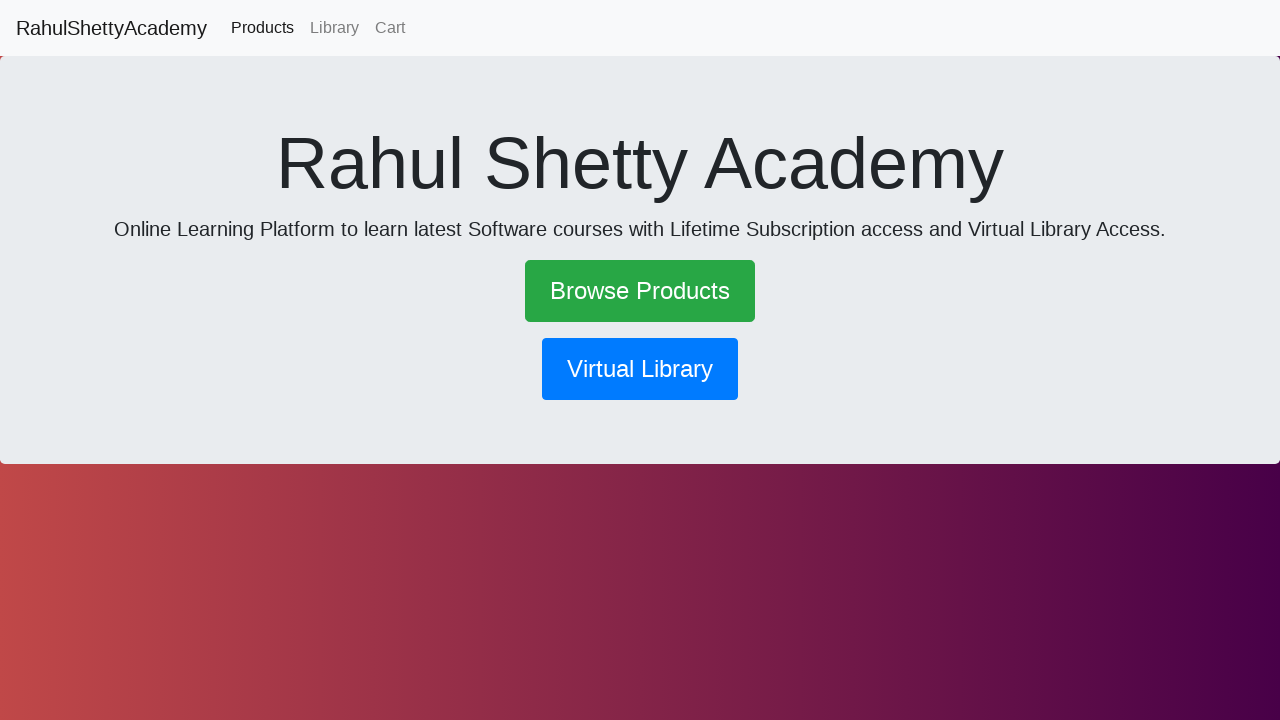

Clicked on Browse Products link at (640, 291) on a:text('Browse Products')
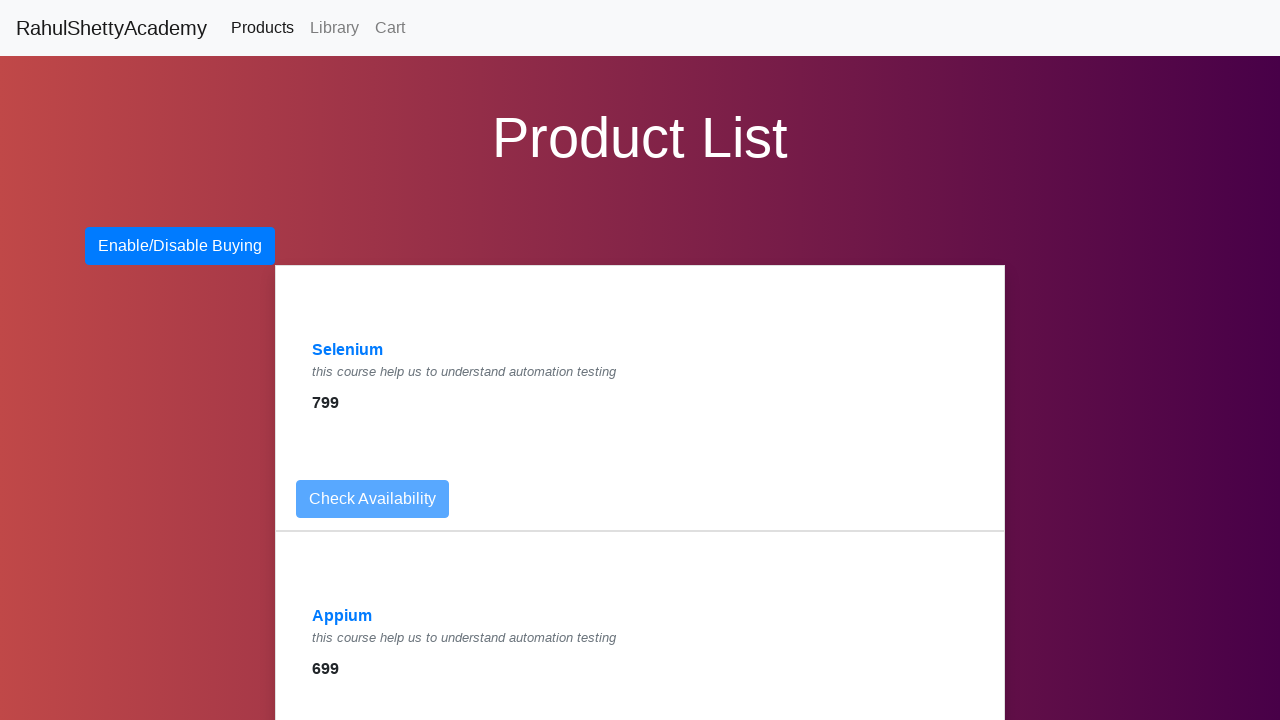

Clicked on Selenium product link at (348, 350) on a:text('Selenium')
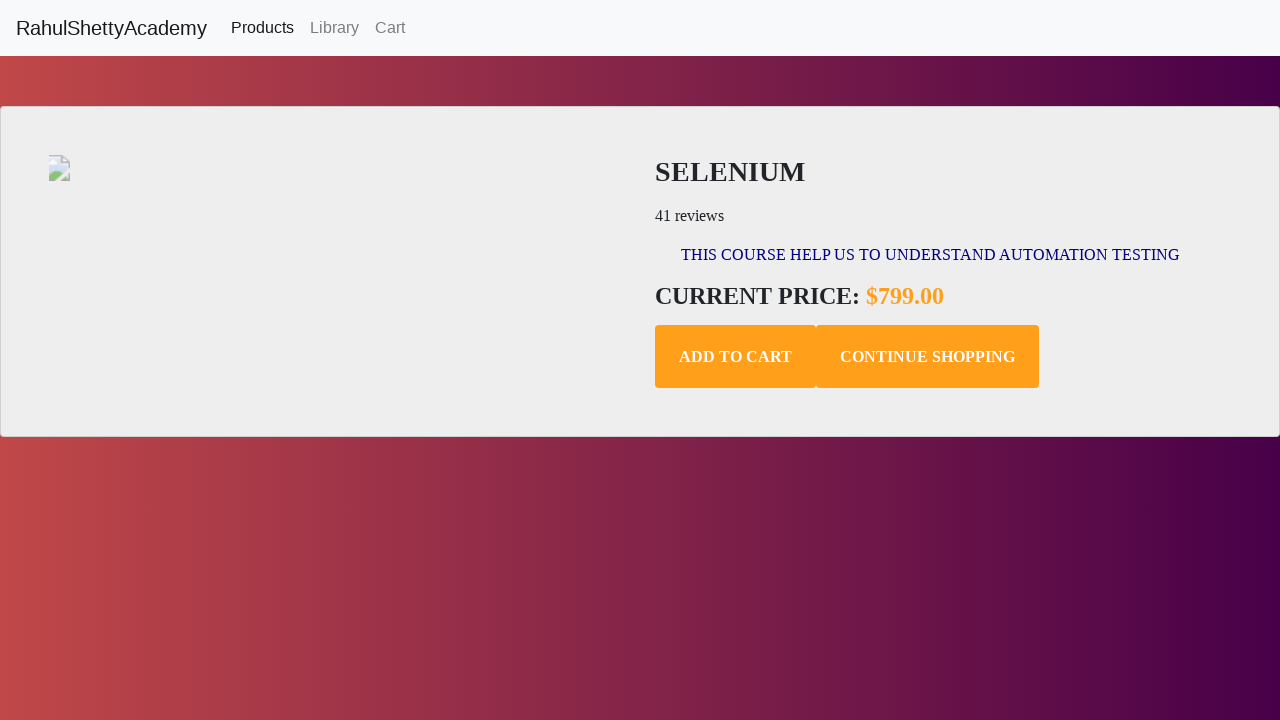

Clicked Add to Cart button at (736, 357) on .add-to-cart
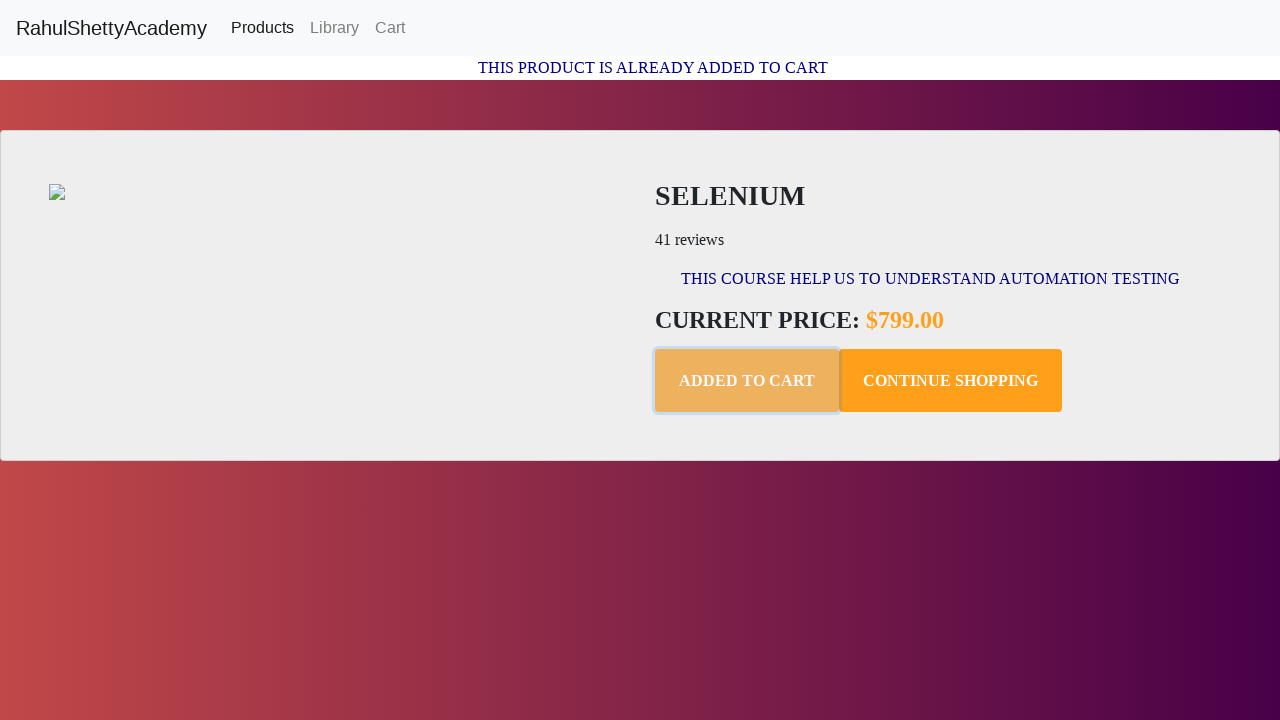

Waited for first paragraph text to be displayed
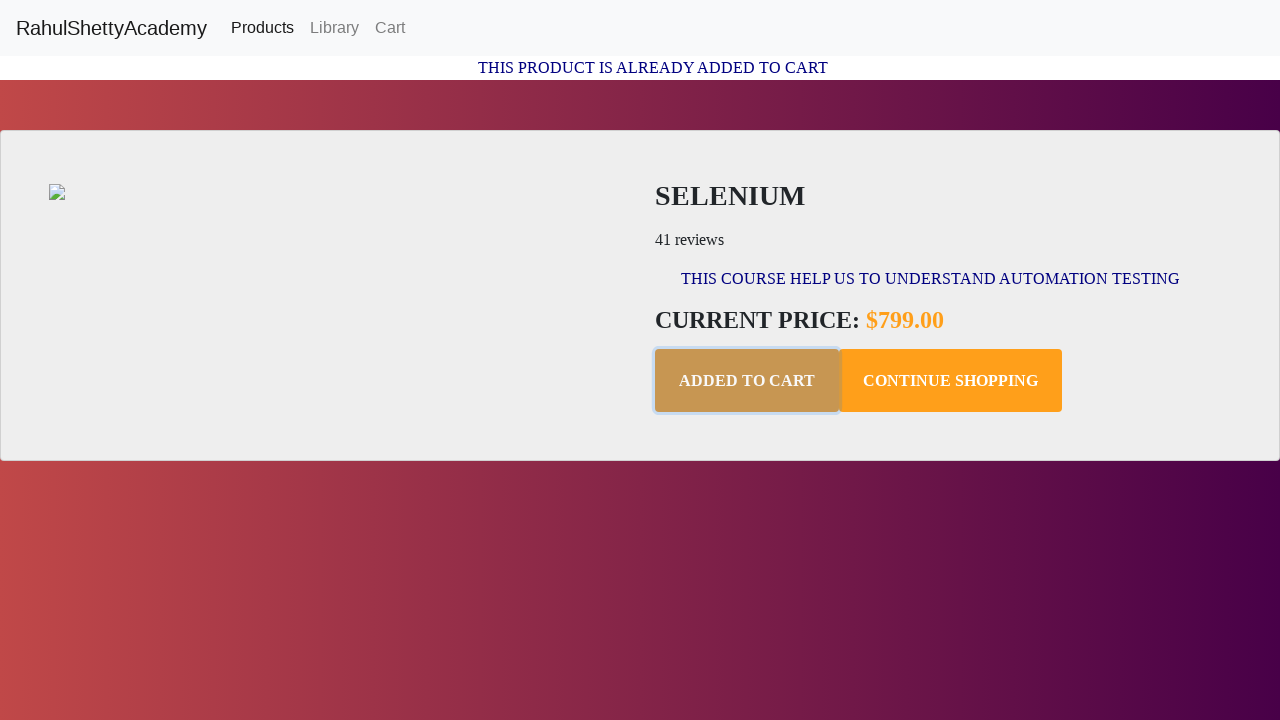

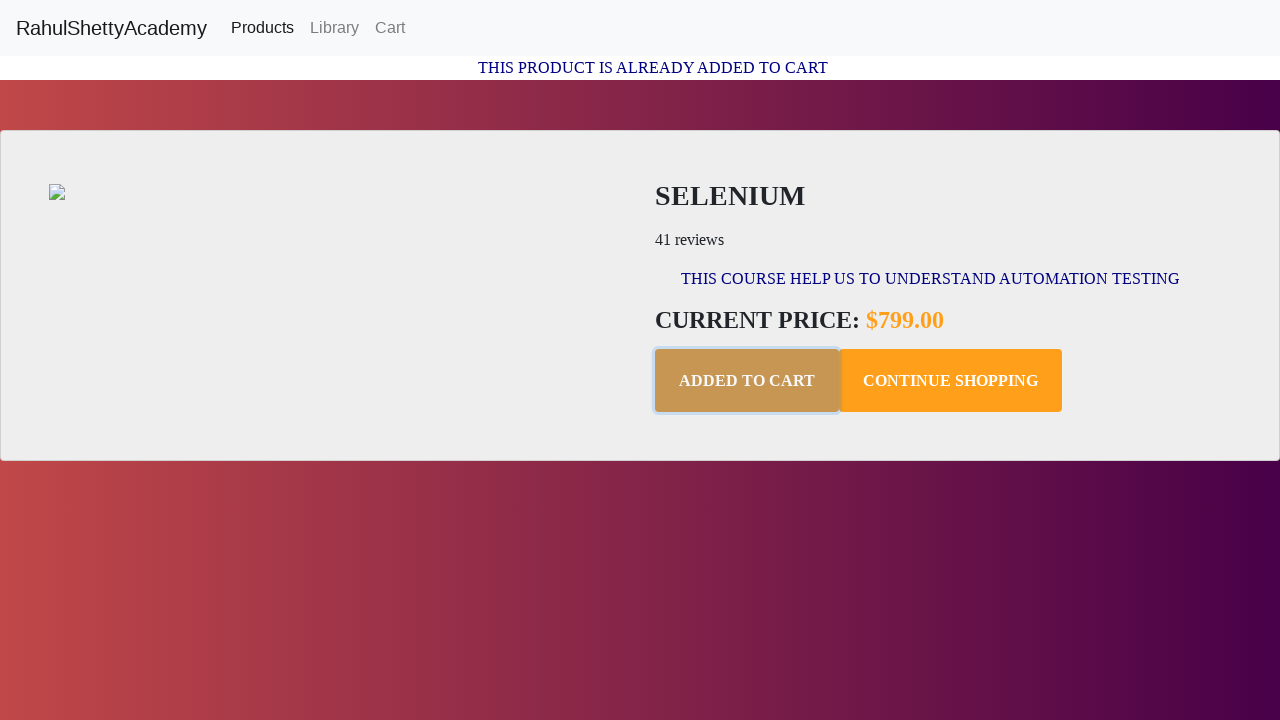